Navigates through Swarthmore College course catalog, clicks on a department, then expands multiple course listings to view details

Starting URL: https://catalog.swarthmore.edu/content.php?catoid=7&navoid=194

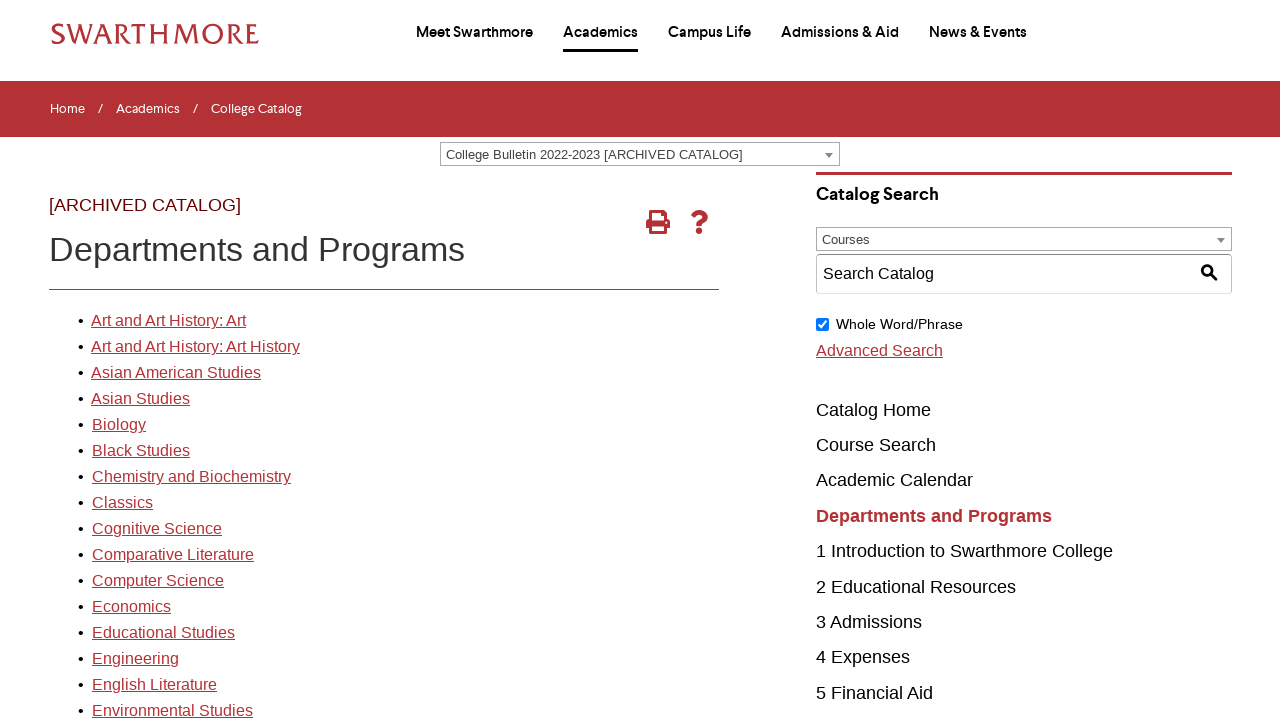

Navigated to Swarthmore College course catalog
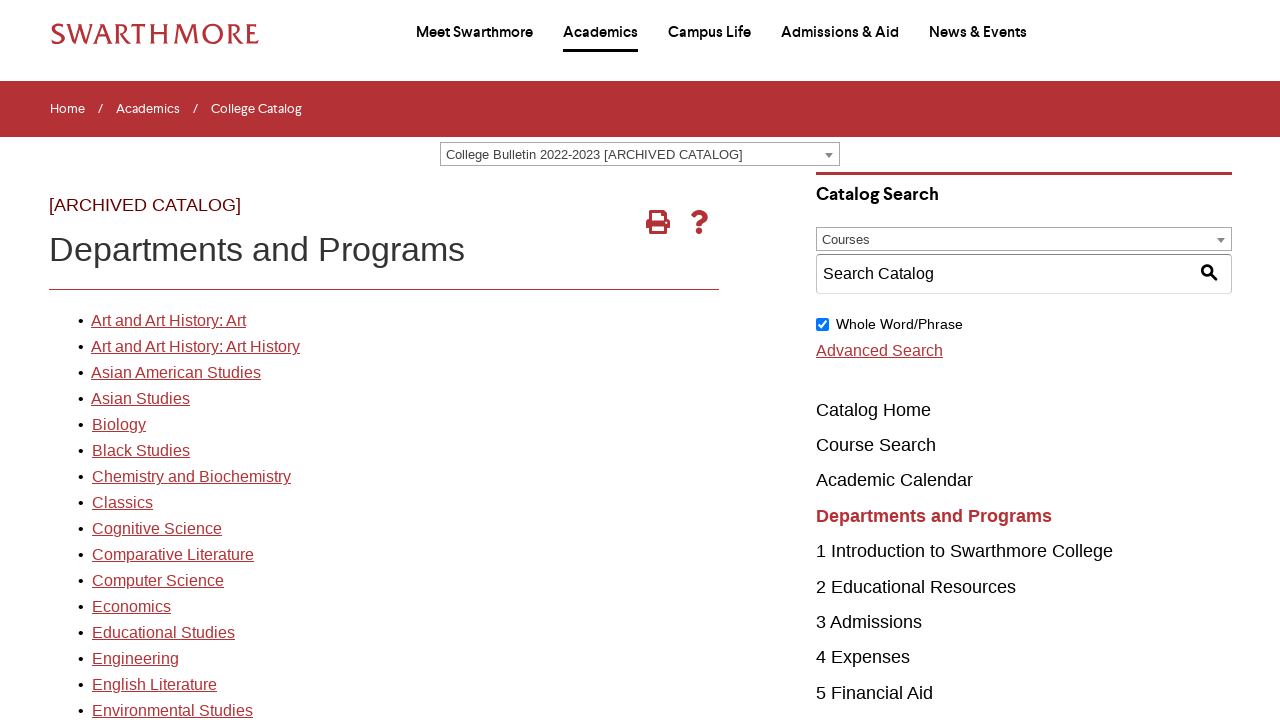

Clicked on first department link at (168, 321) on xpath=//*[@id='gateway-page']/body/table/tbody/tr[3]/td[1]/table/tbody/tr[2]/td[
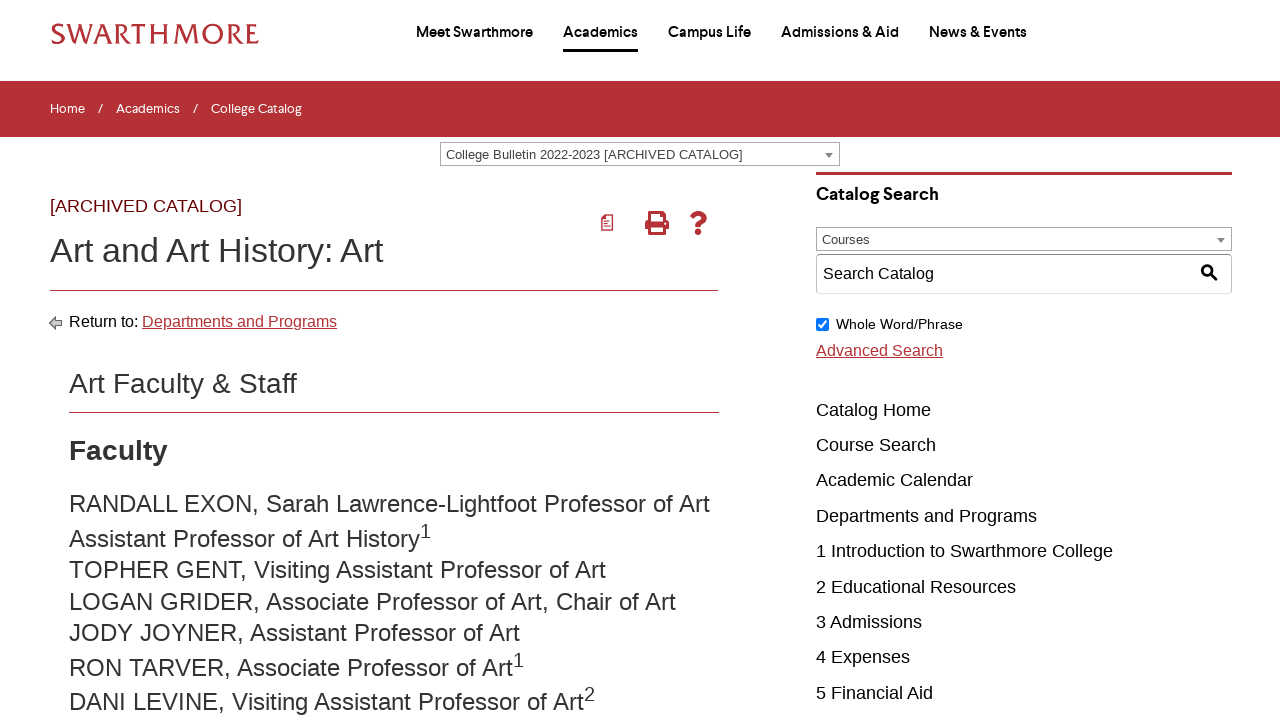

Department page loaded
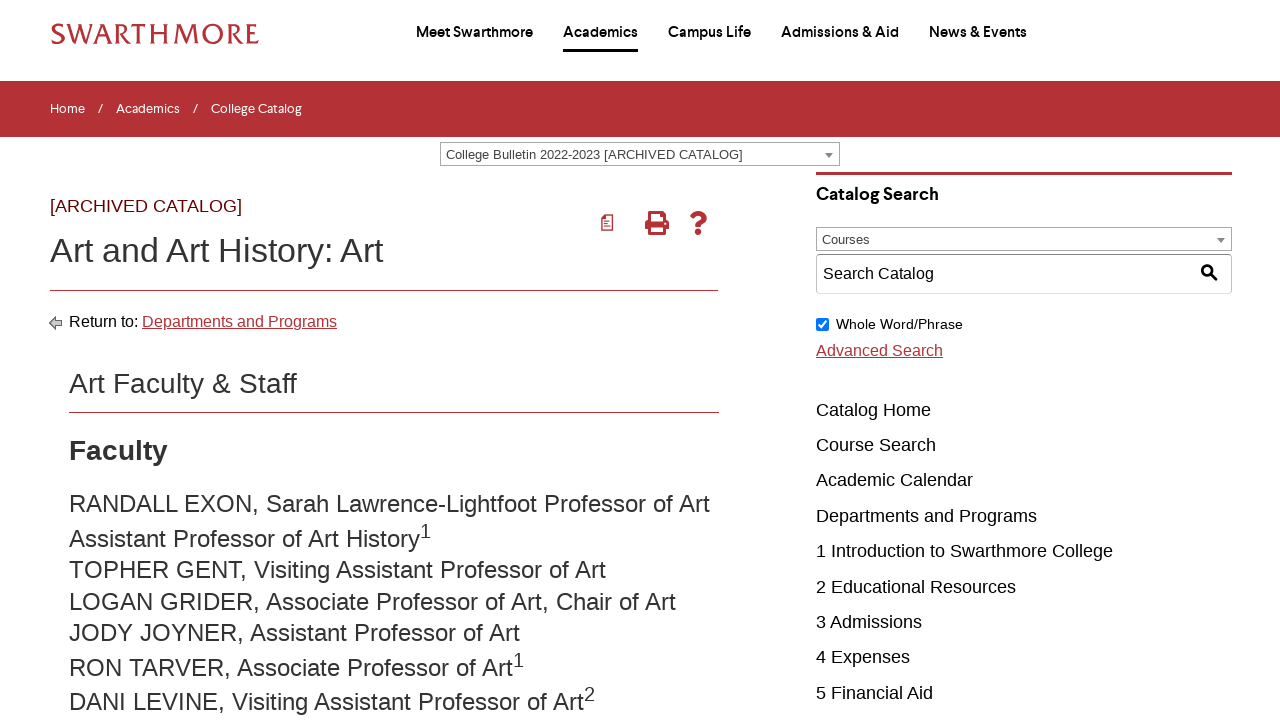

Found 22 course elements
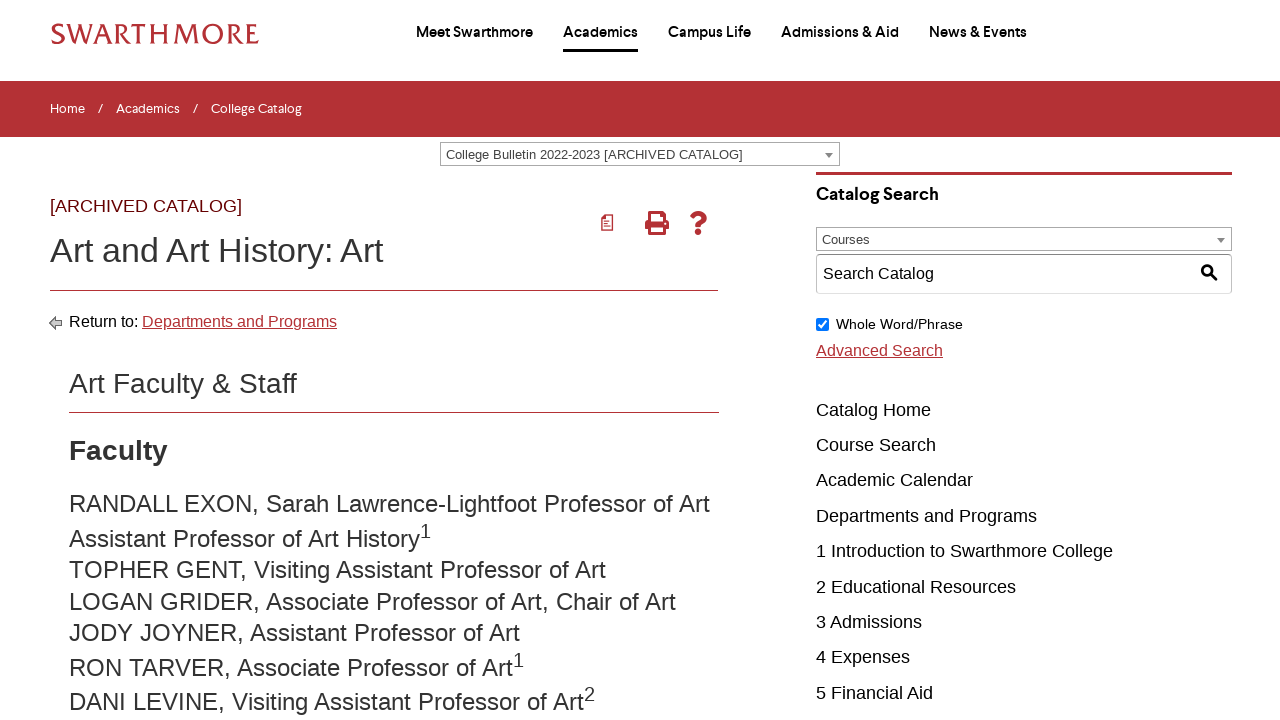

Clicked on course 1 to expand details at (282, 361) on .acalog-course >> nth=0 >> a
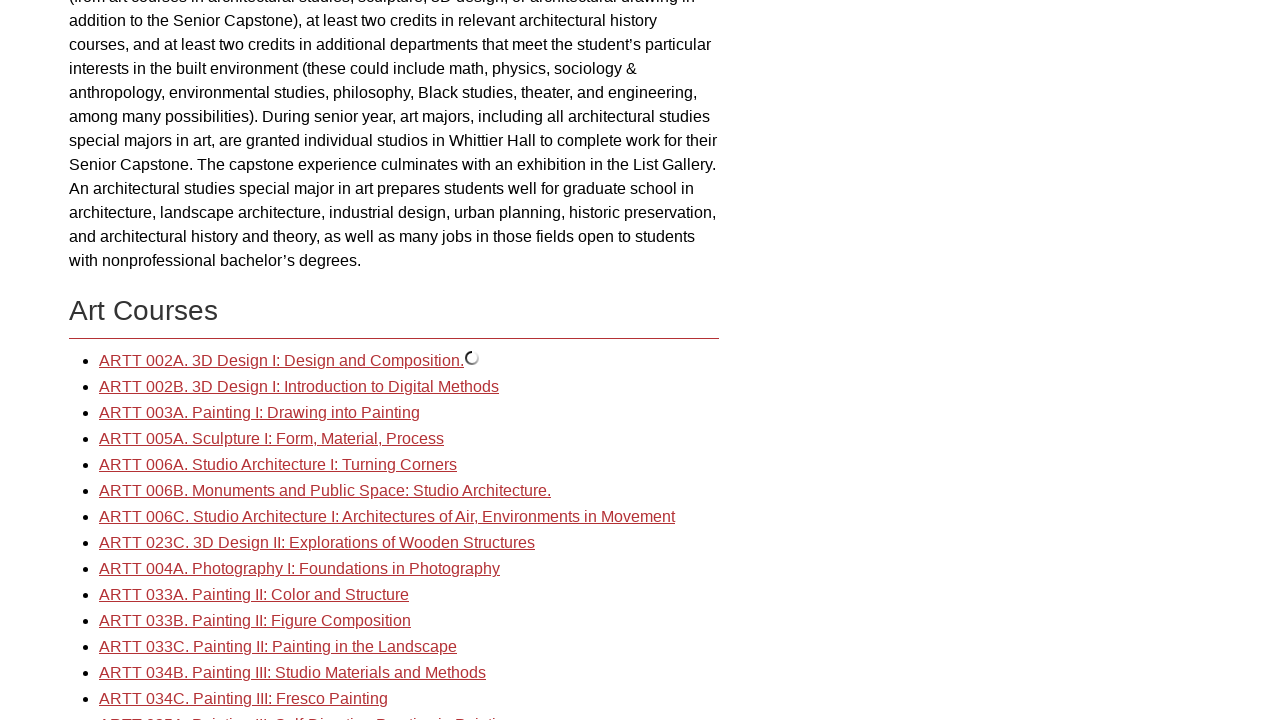

Waited for course 1 details to expand
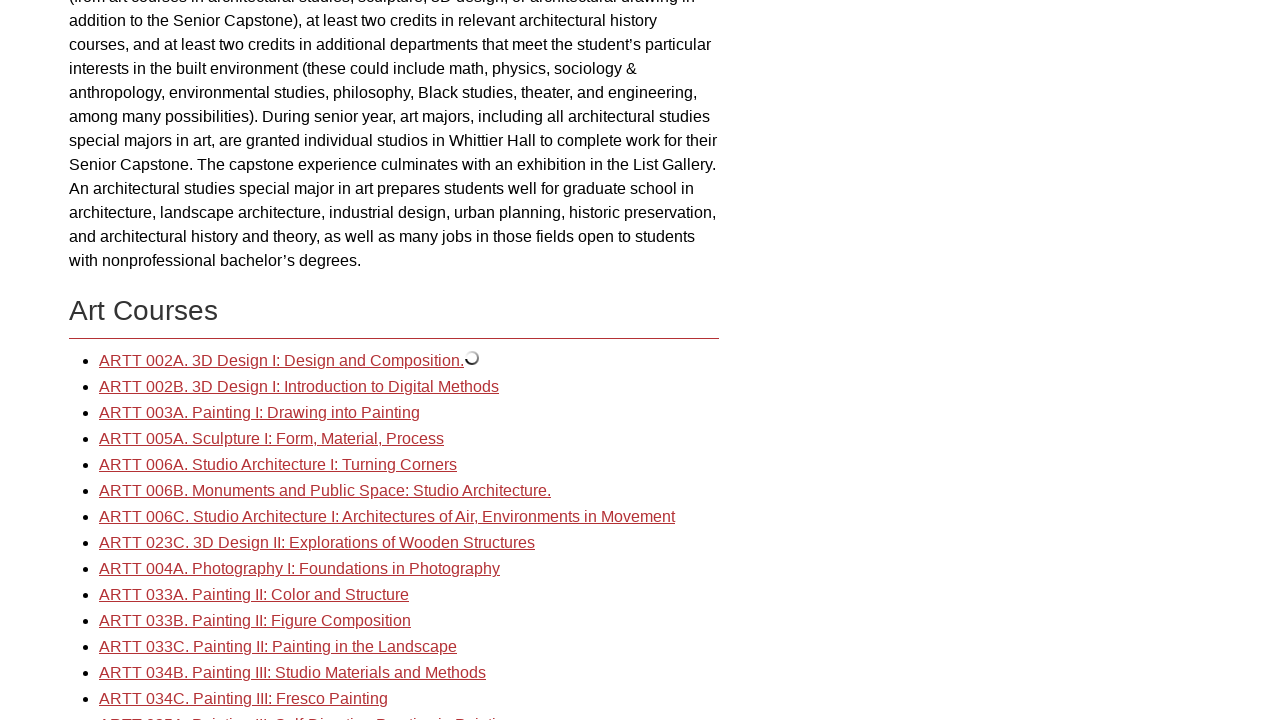

Clicked on course 2 to expand details at (299, 387) on .acalog-course >> nth=1 >> a
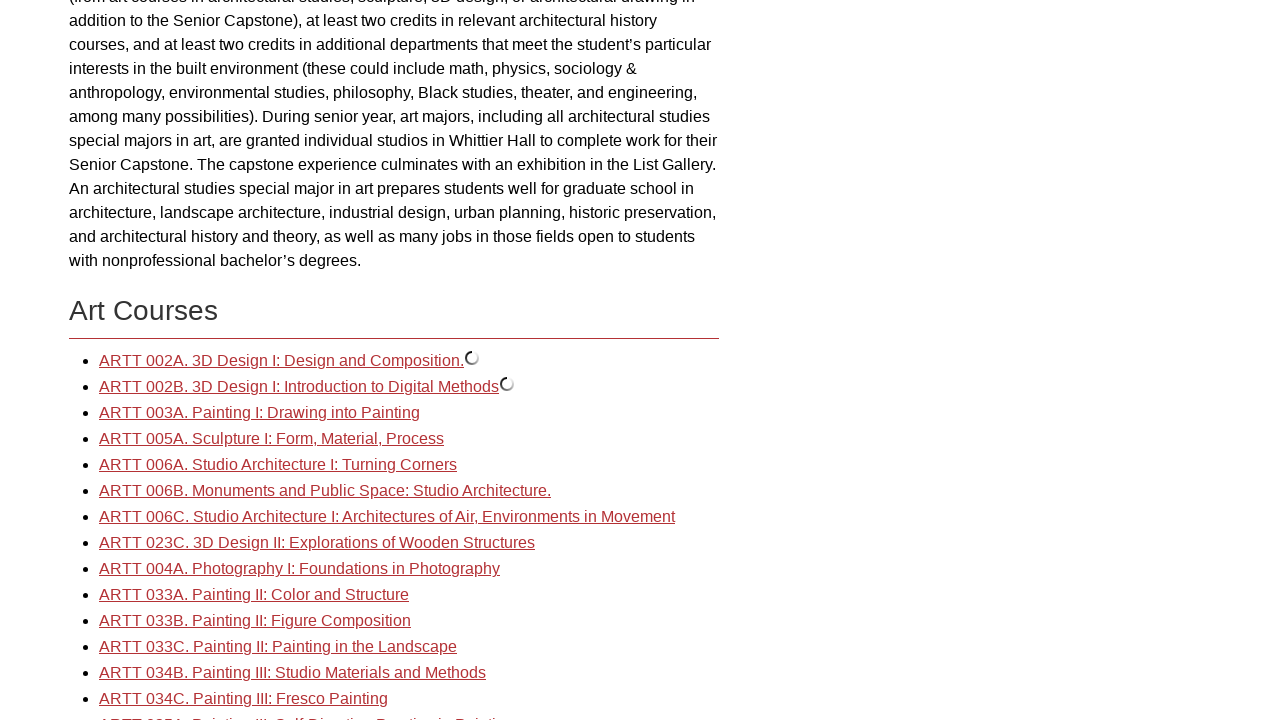

Waited for course 2 details to expand
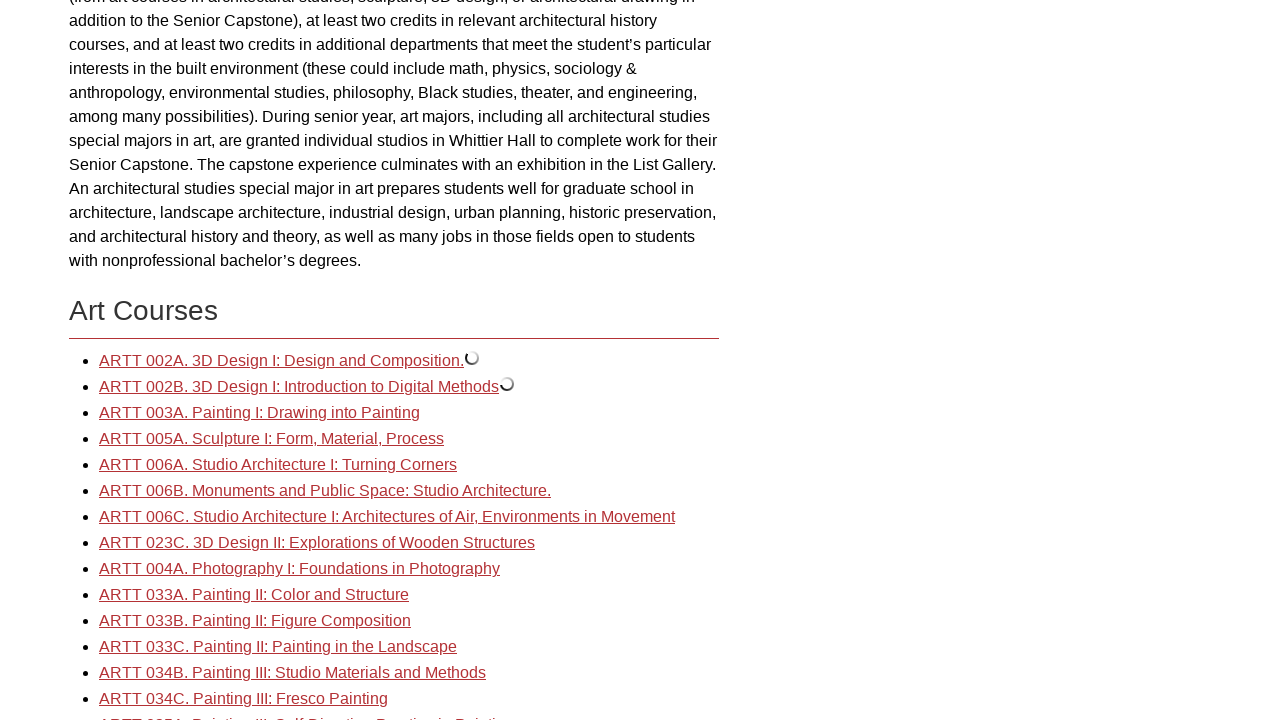

Clicked on course 3 to expand details at (260, 413) on .acalog-course >> nth=2 >> a
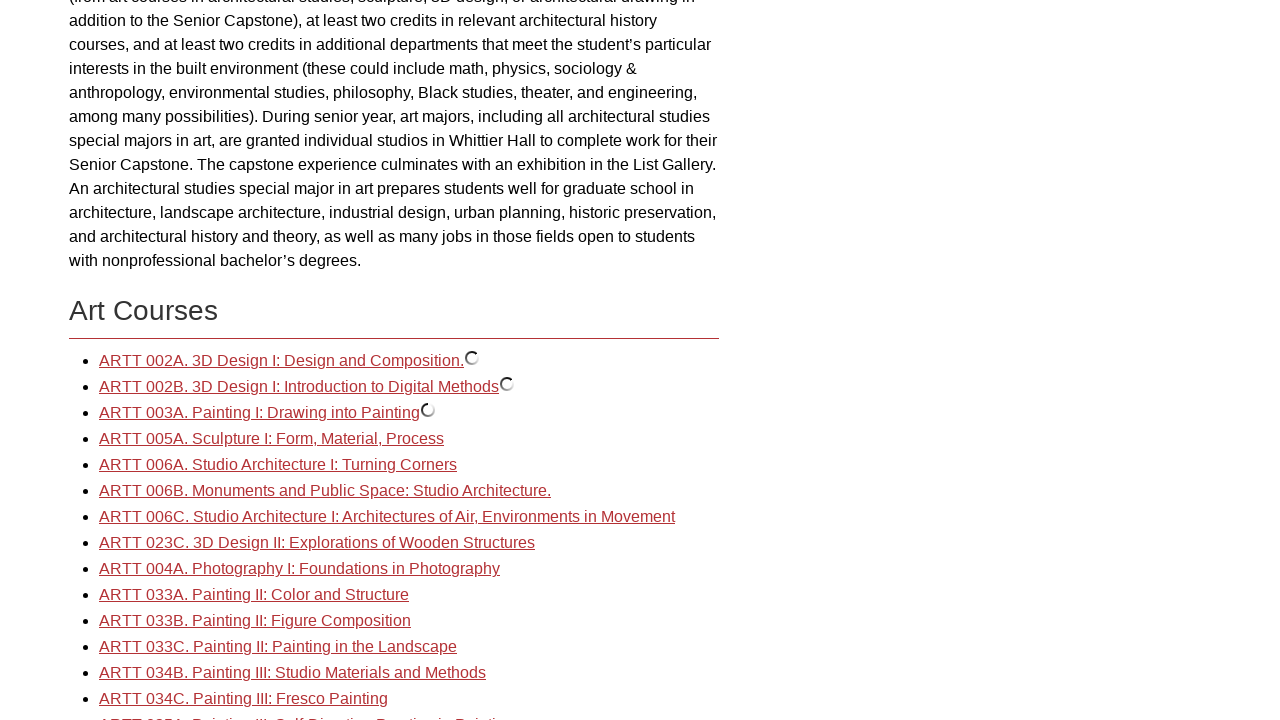

Waited for course 3 details to expand
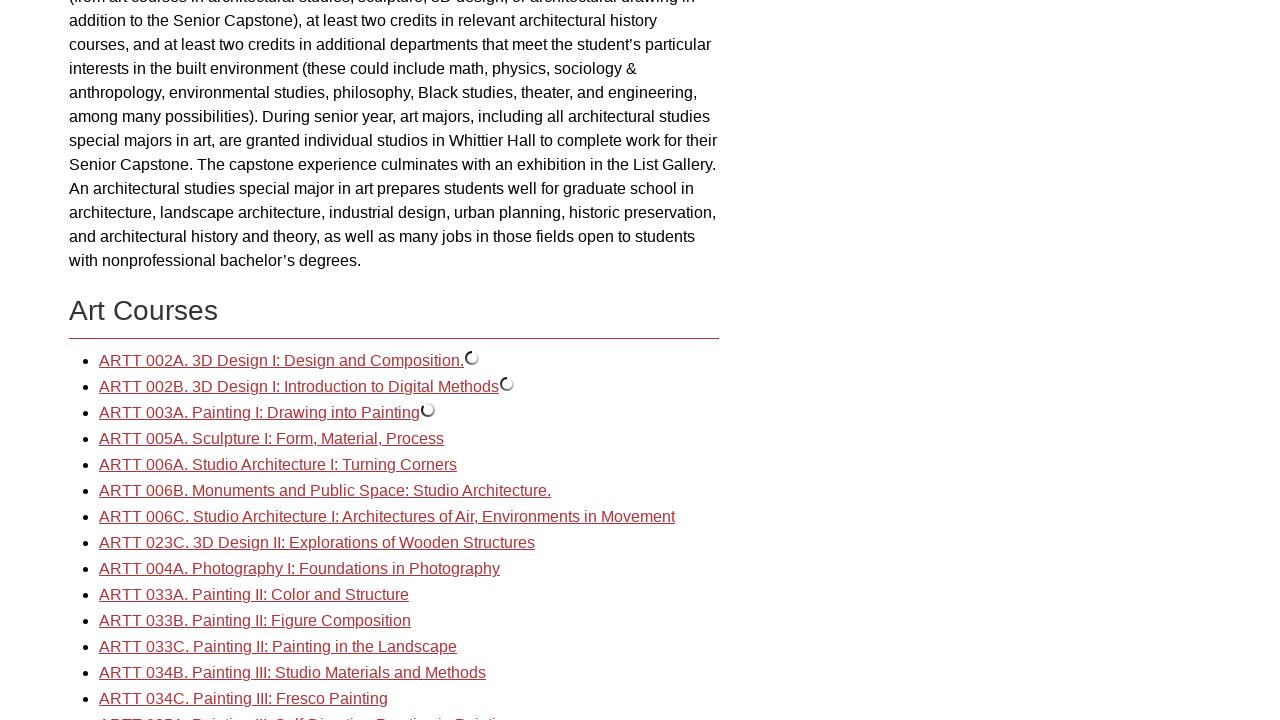

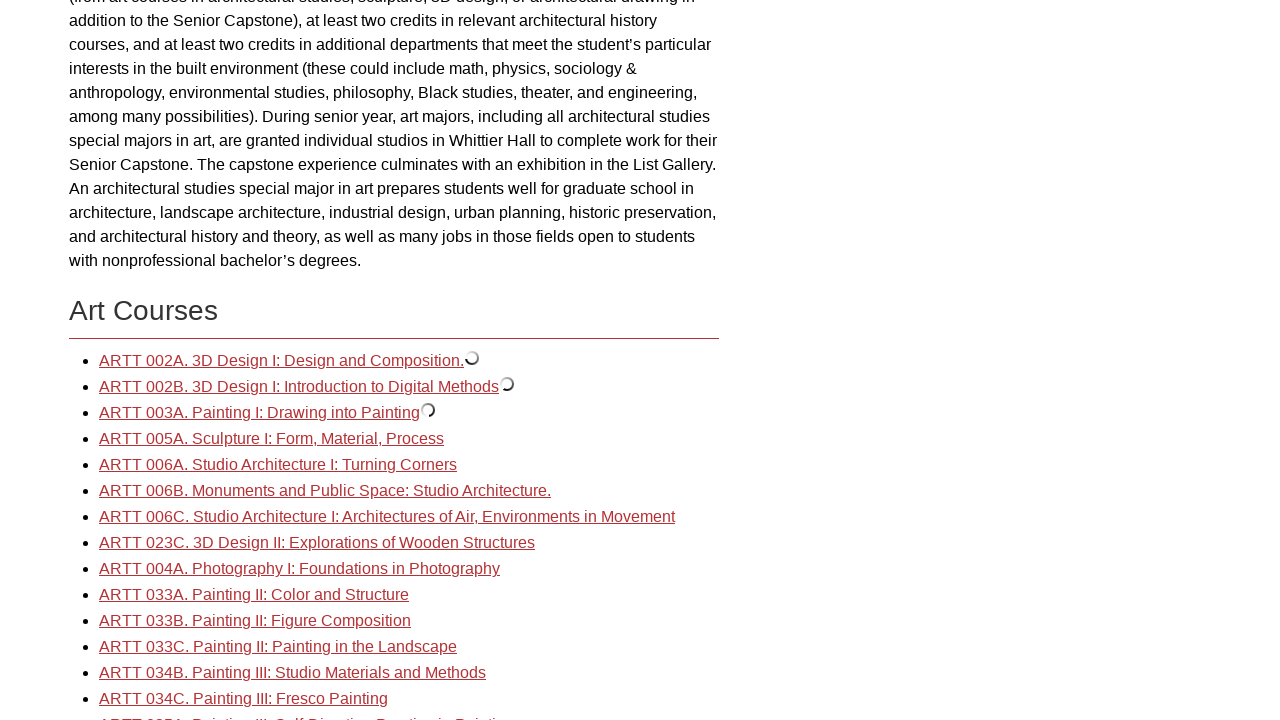